Tests keyboard action functionality by using Shift key while typing text in a form field to produce uppercase text

Starting URL: https://awesomeqa.com/practice.html

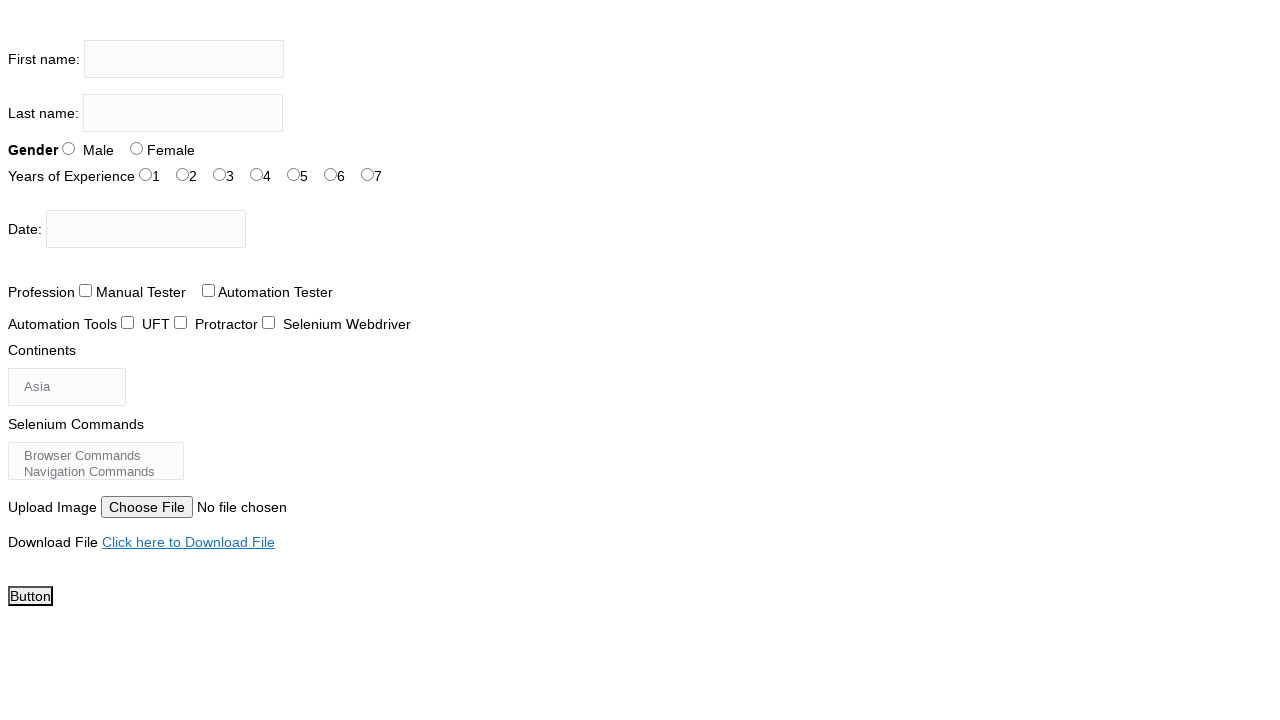

Located first name input field
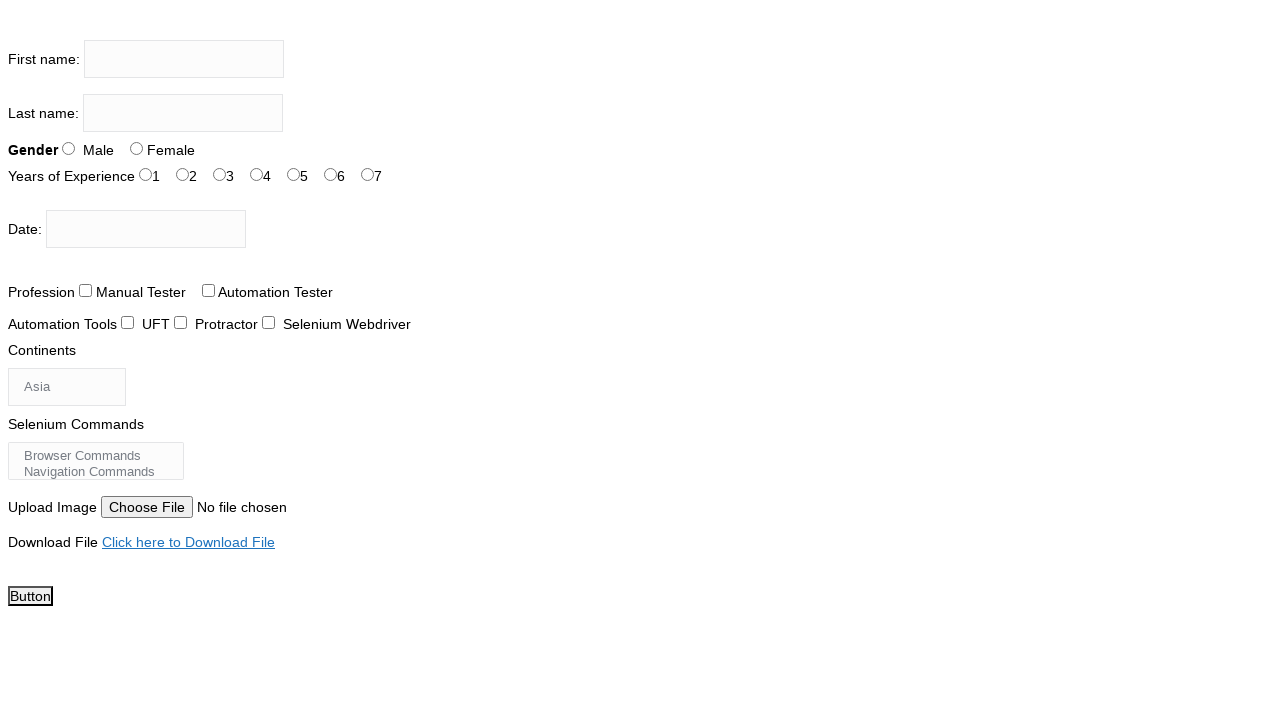

Clicked on first name input field at (184, 59) on xpath=//input[@name='firstname']
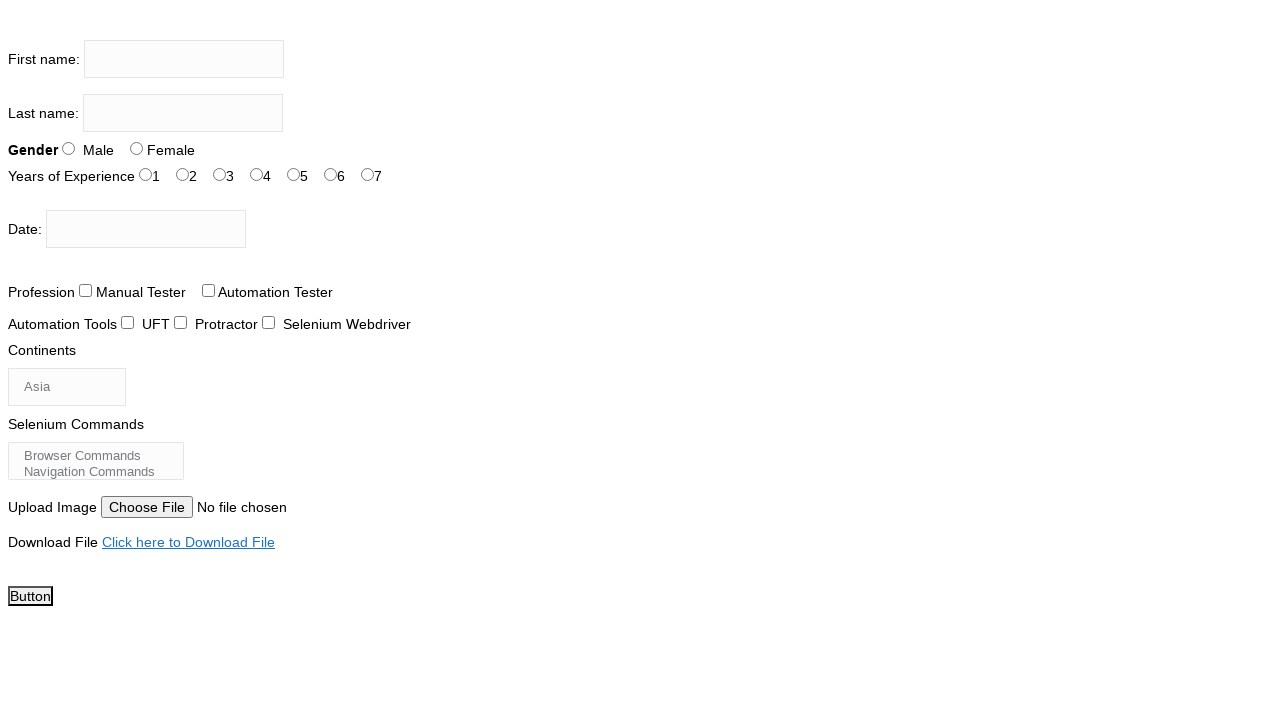

Pressed and held Shift key
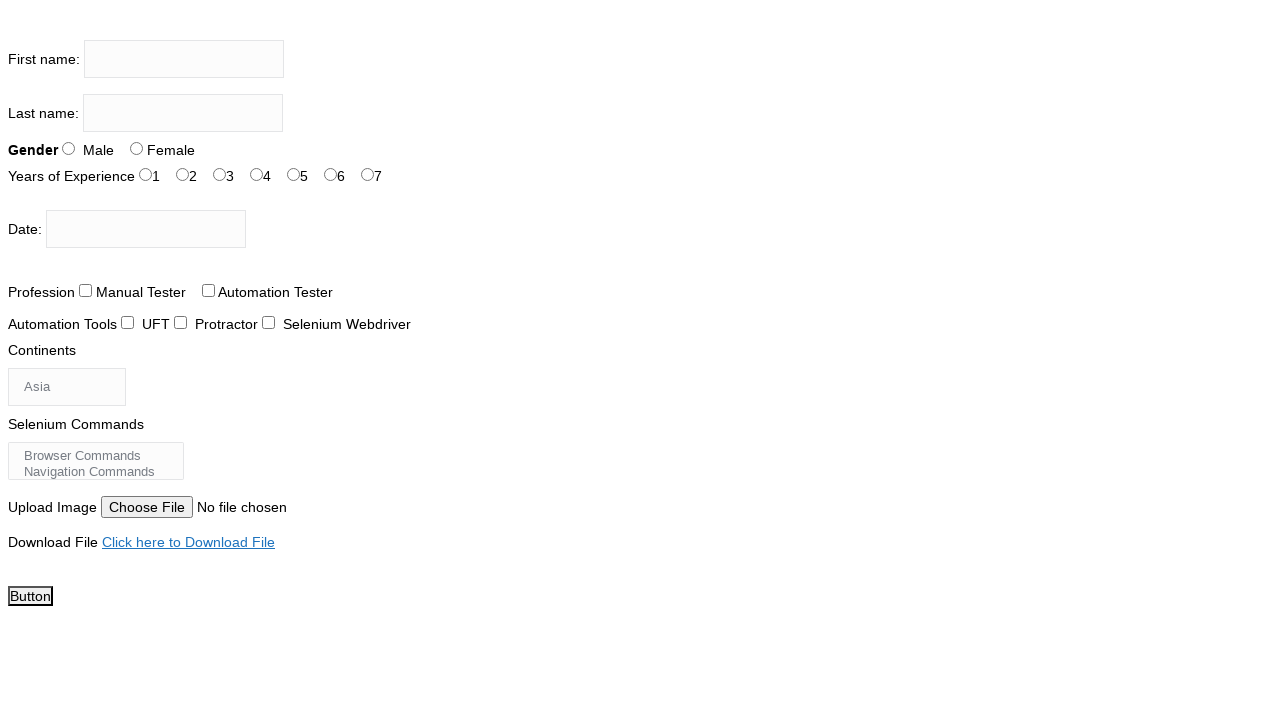

Typed 'amit kumar' with Shift key held (produced uppercase text)
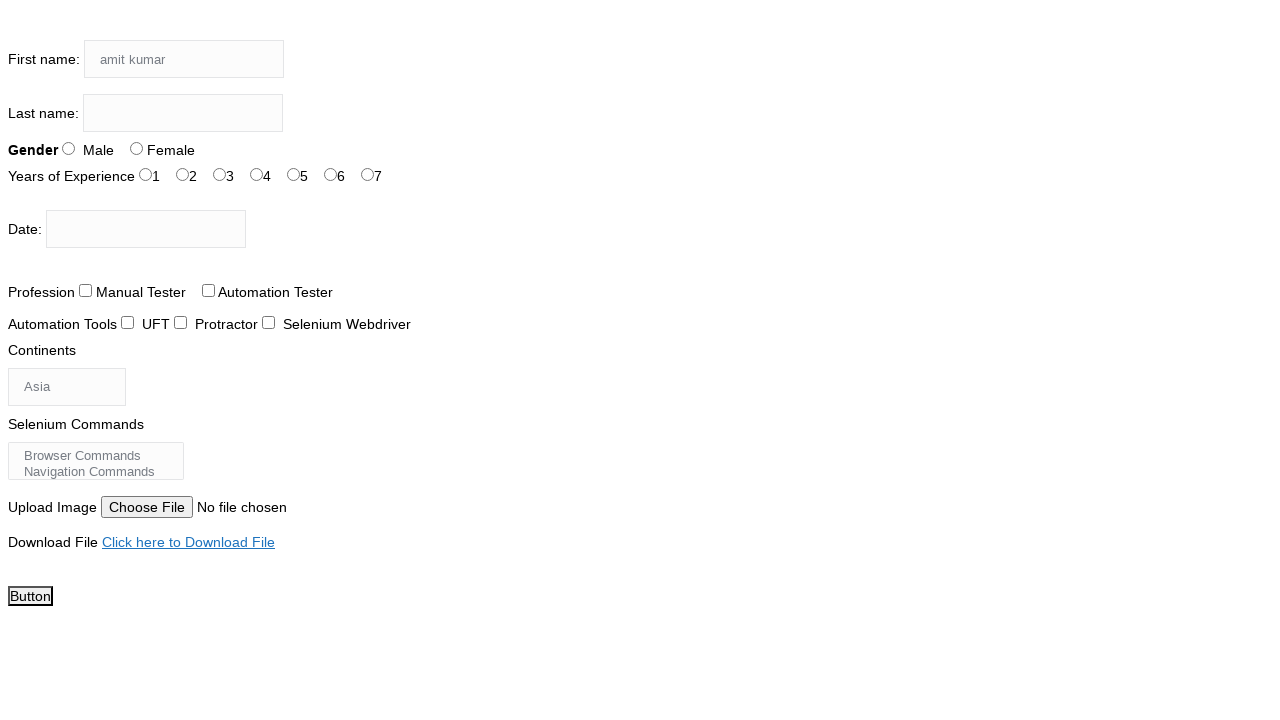

Released Shift key
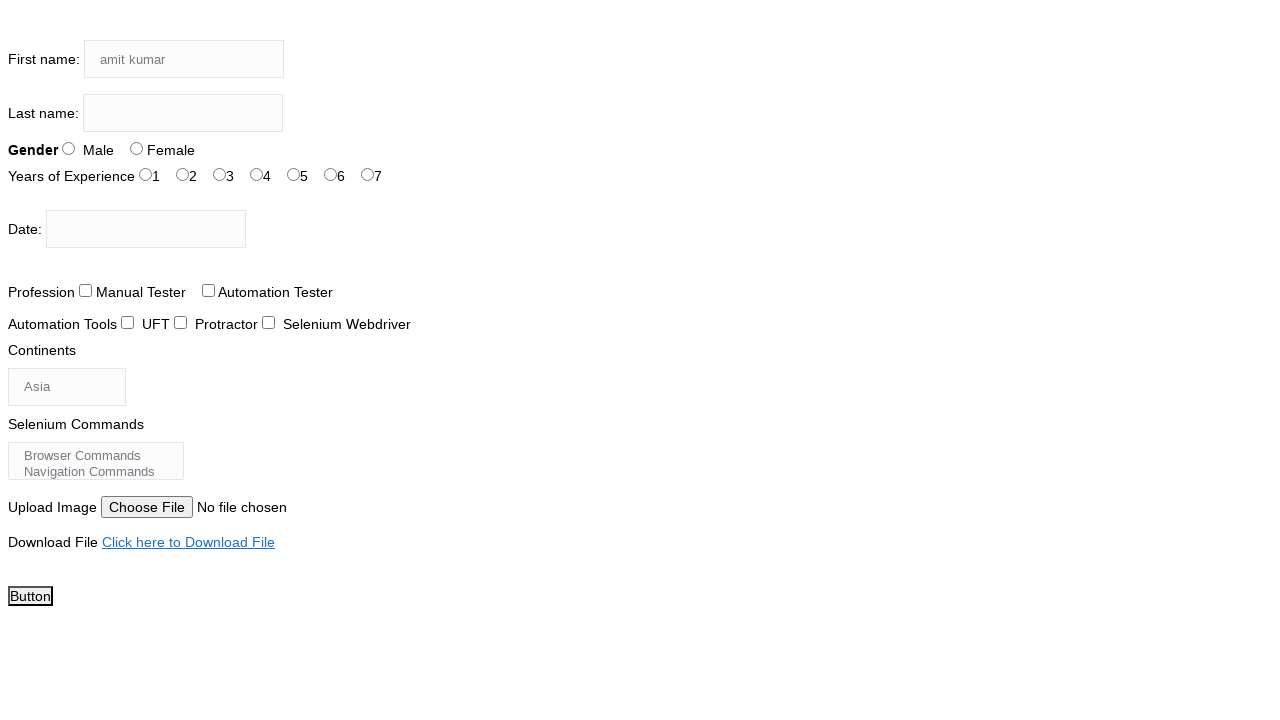

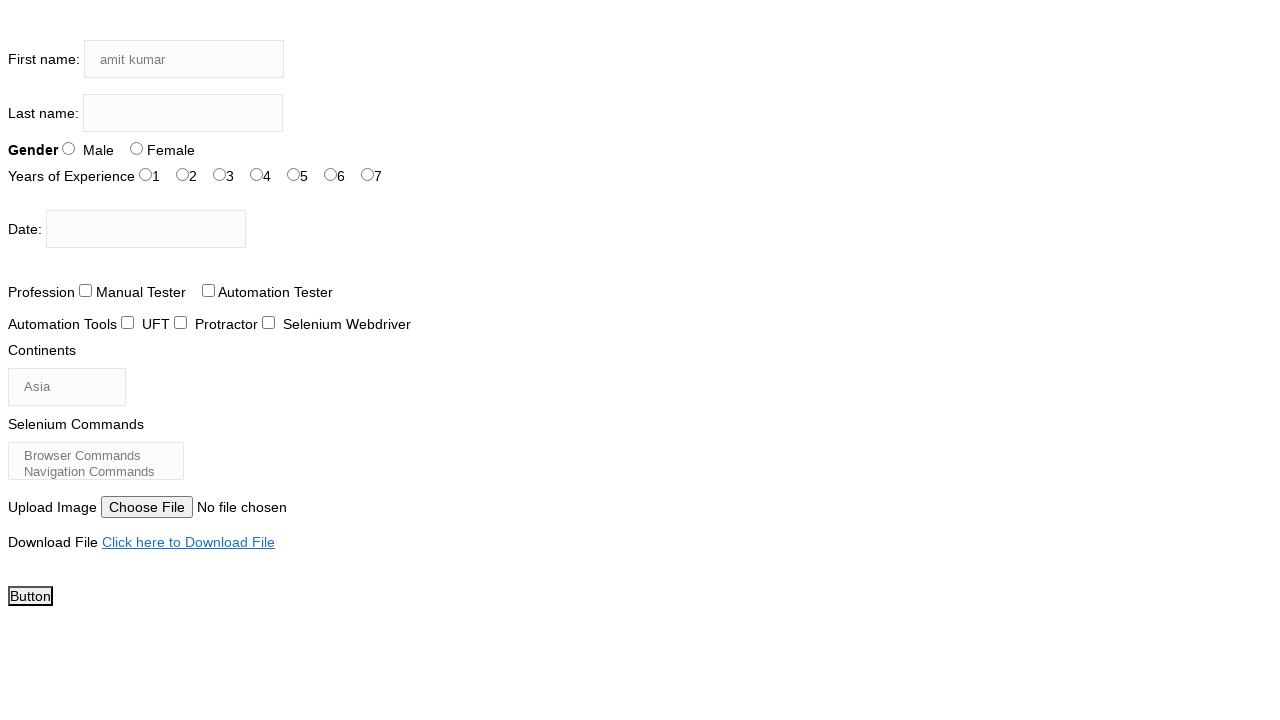